Tests new tab handling by opening a new tab, interacting with an alert on that tab, closing it, and returning to the main window to fill a form

Starting URL: https://www.hyrtutorials.com/p/window-handles-practice.html

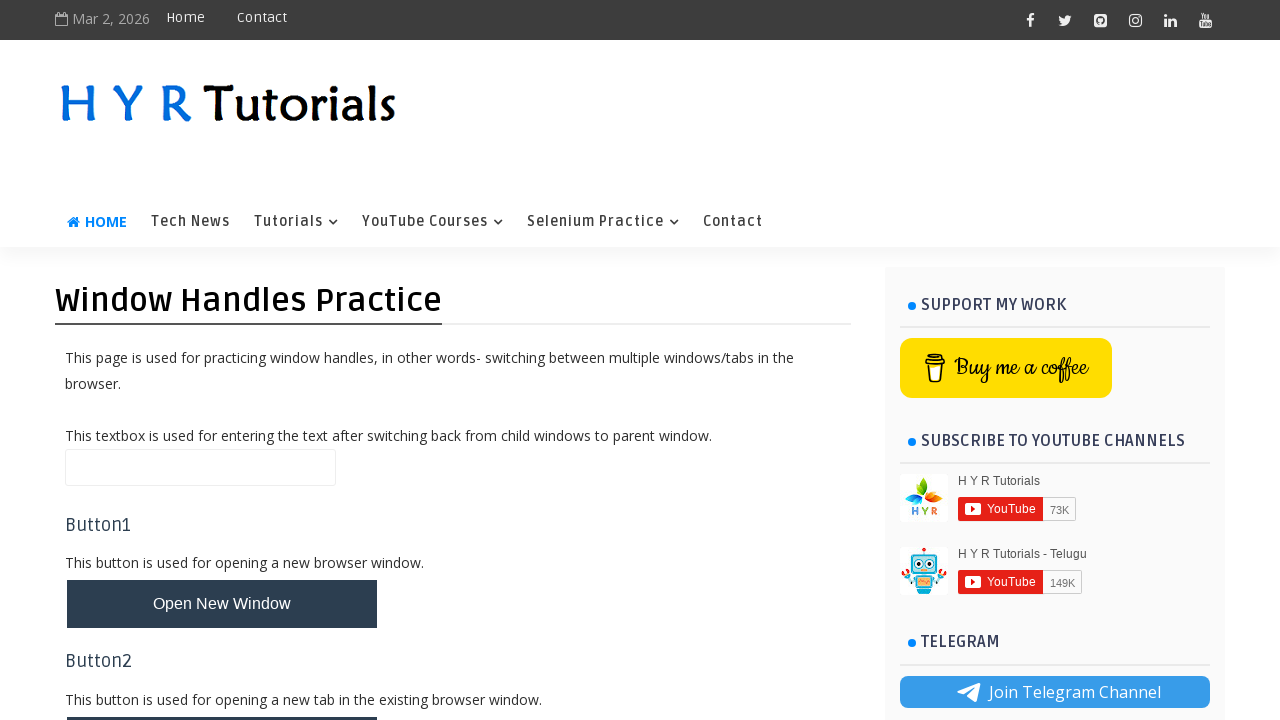

Clicked new tab button to open a new tab at (222, 696) on #newTabBtn
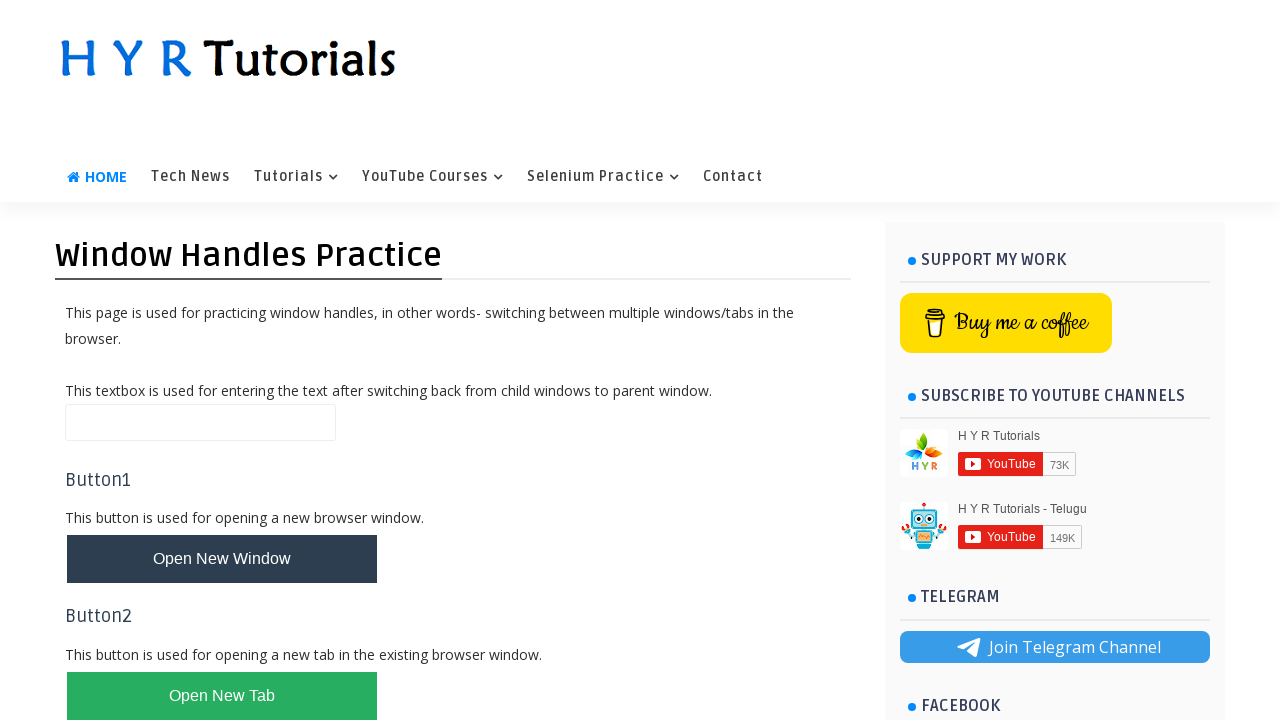

New tab page object obtained
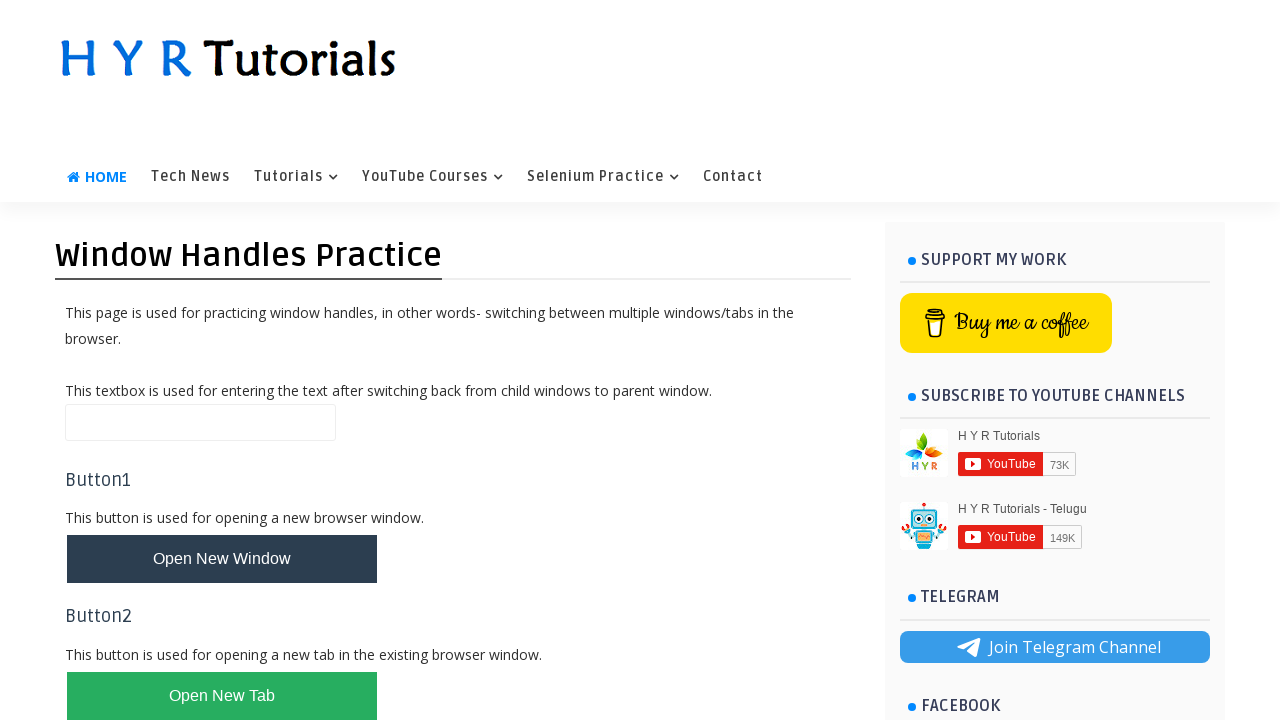

New tab page fully loaded
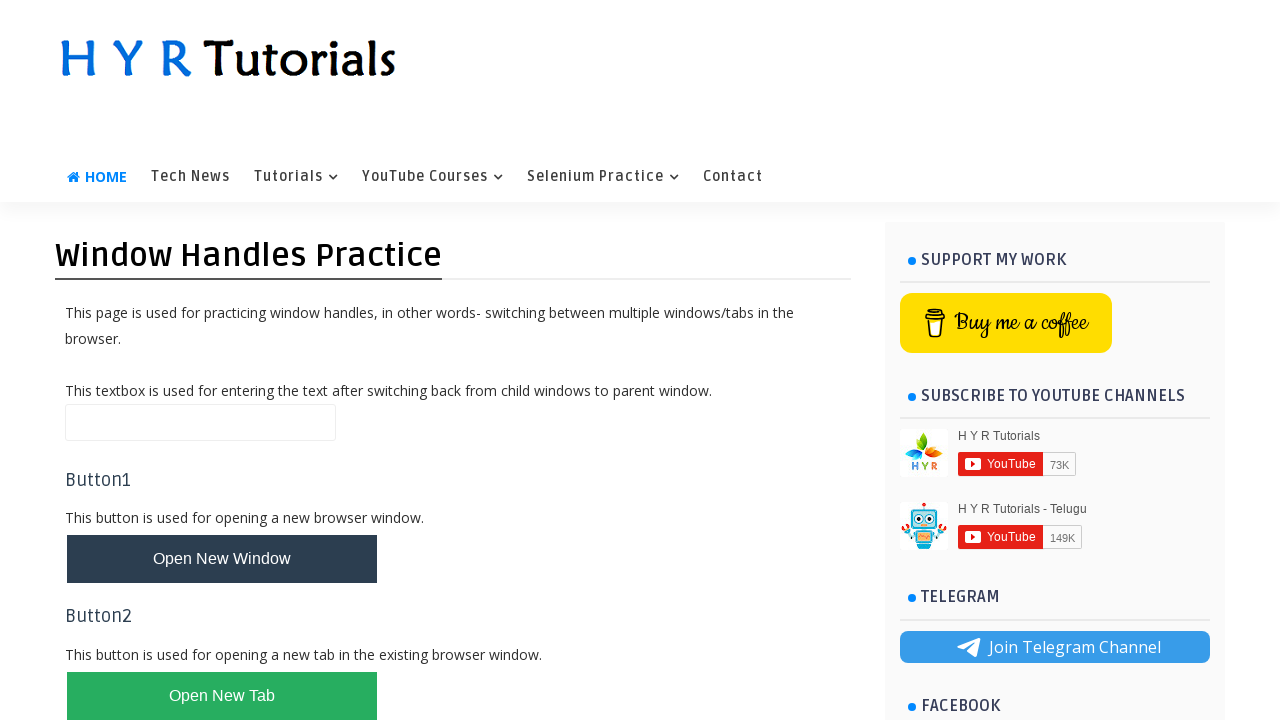

Alert dialog handler registered to auto-accept alerts
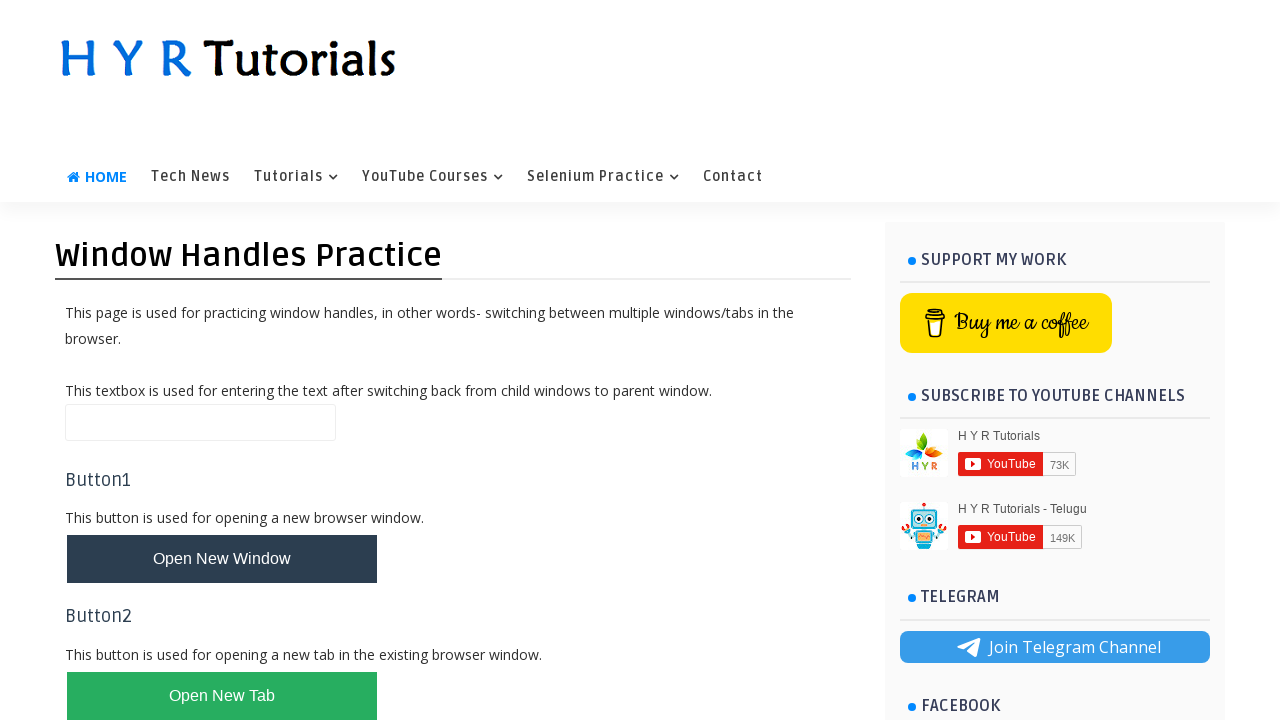

Clicked alert box button on new tab at (114, 494) on #alertBox
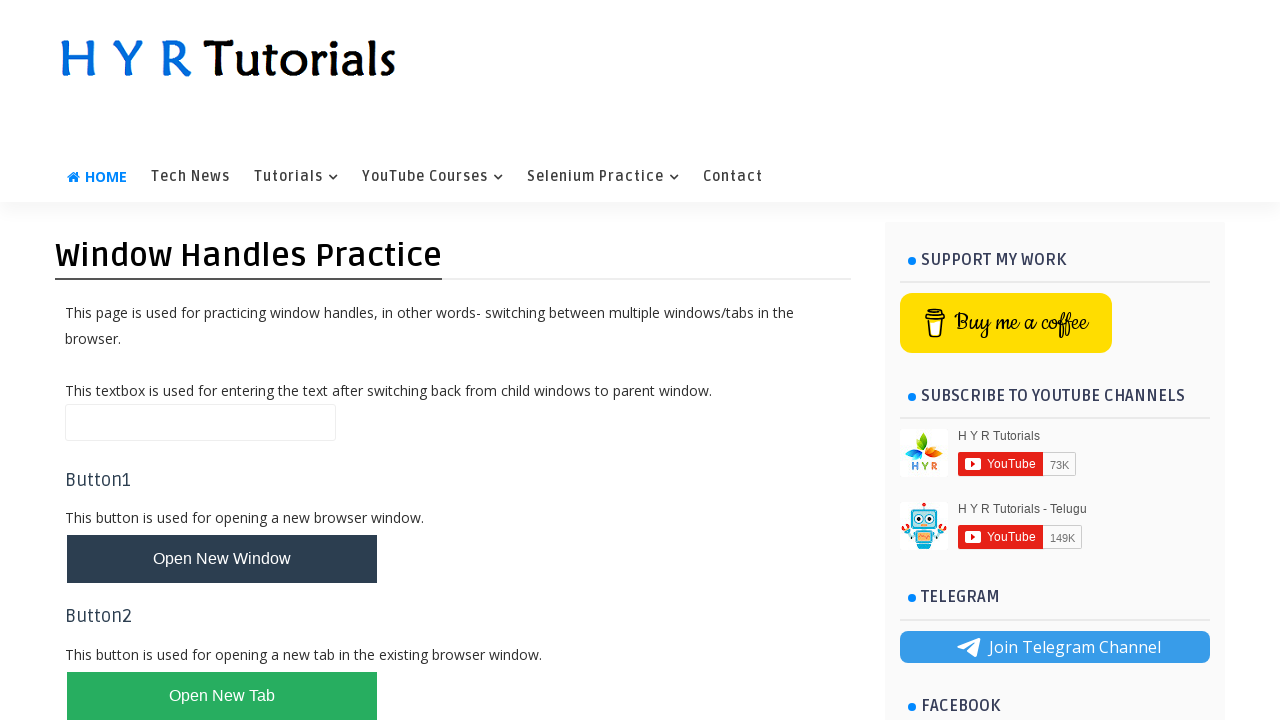

Waited 1 second for alert to be processed
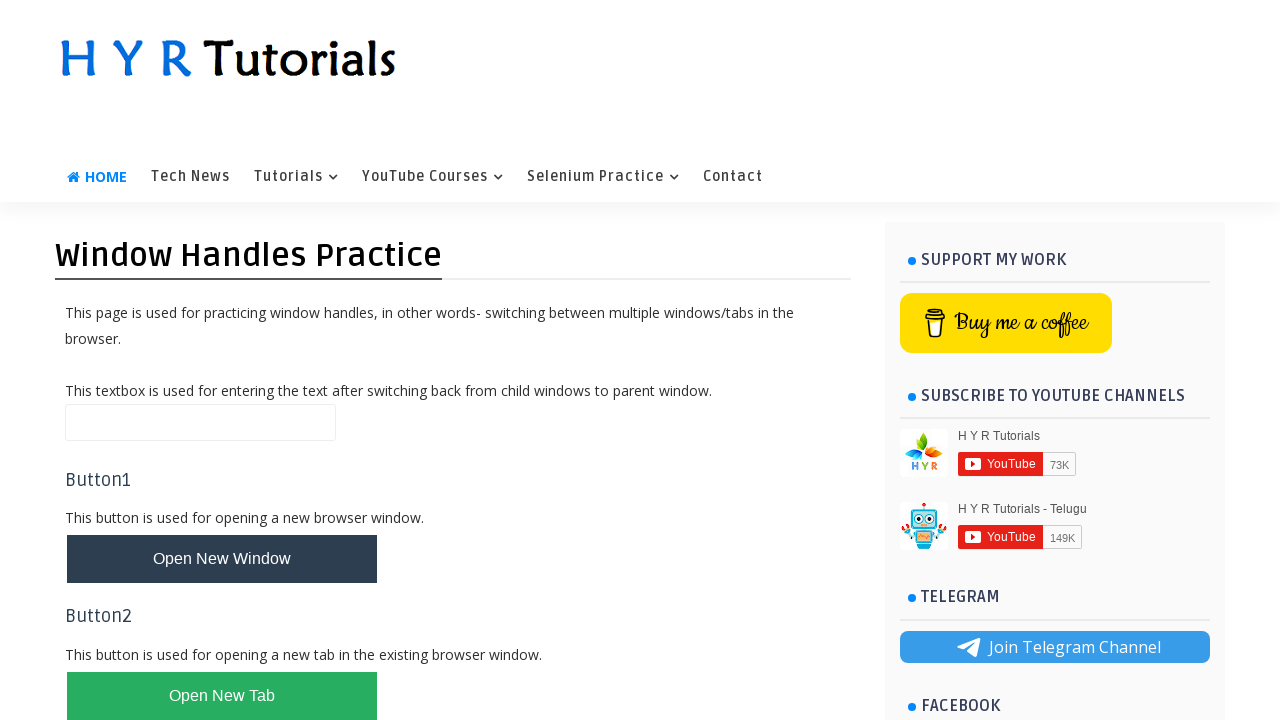

Closed the new tab
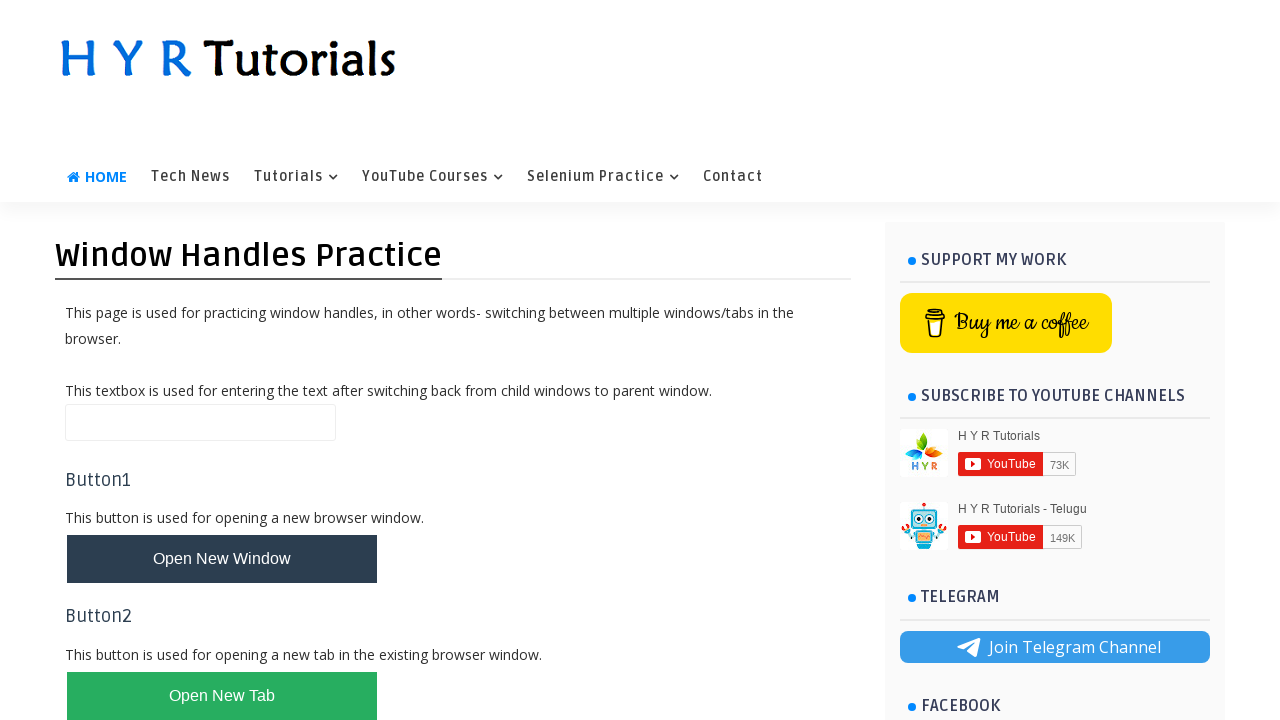

Filled name field with 'ManiKr' on original page on #name
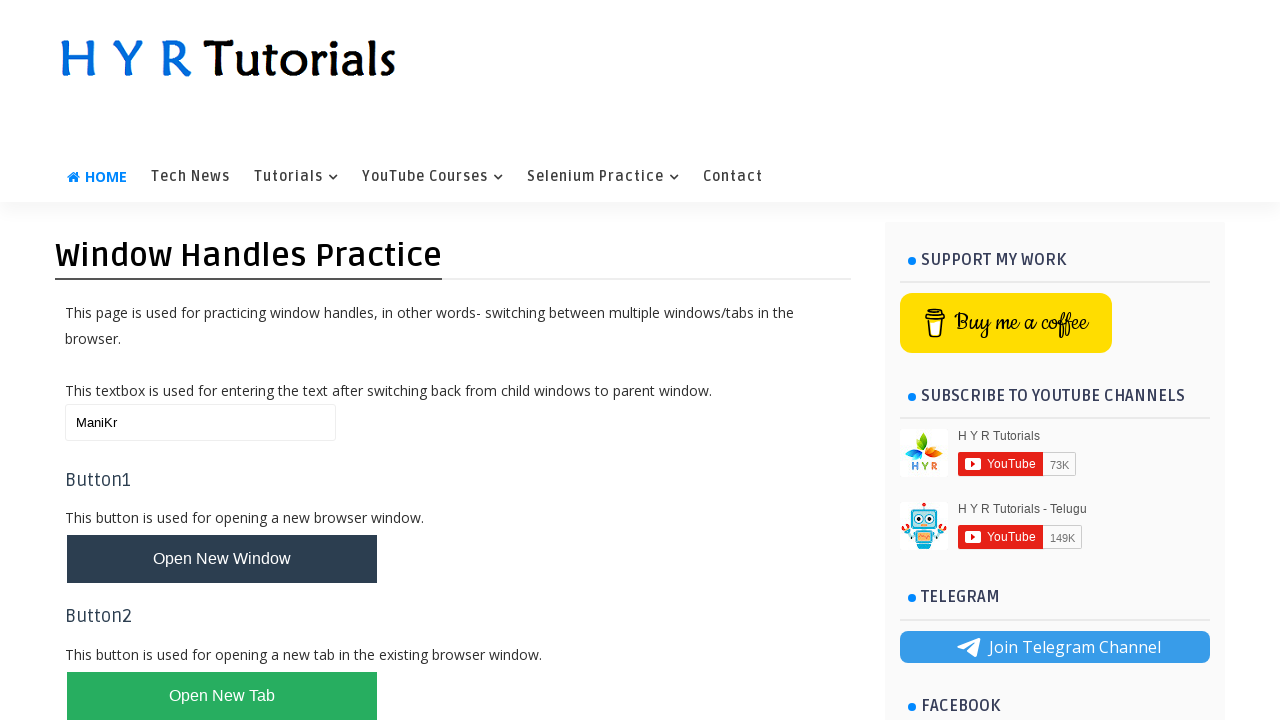

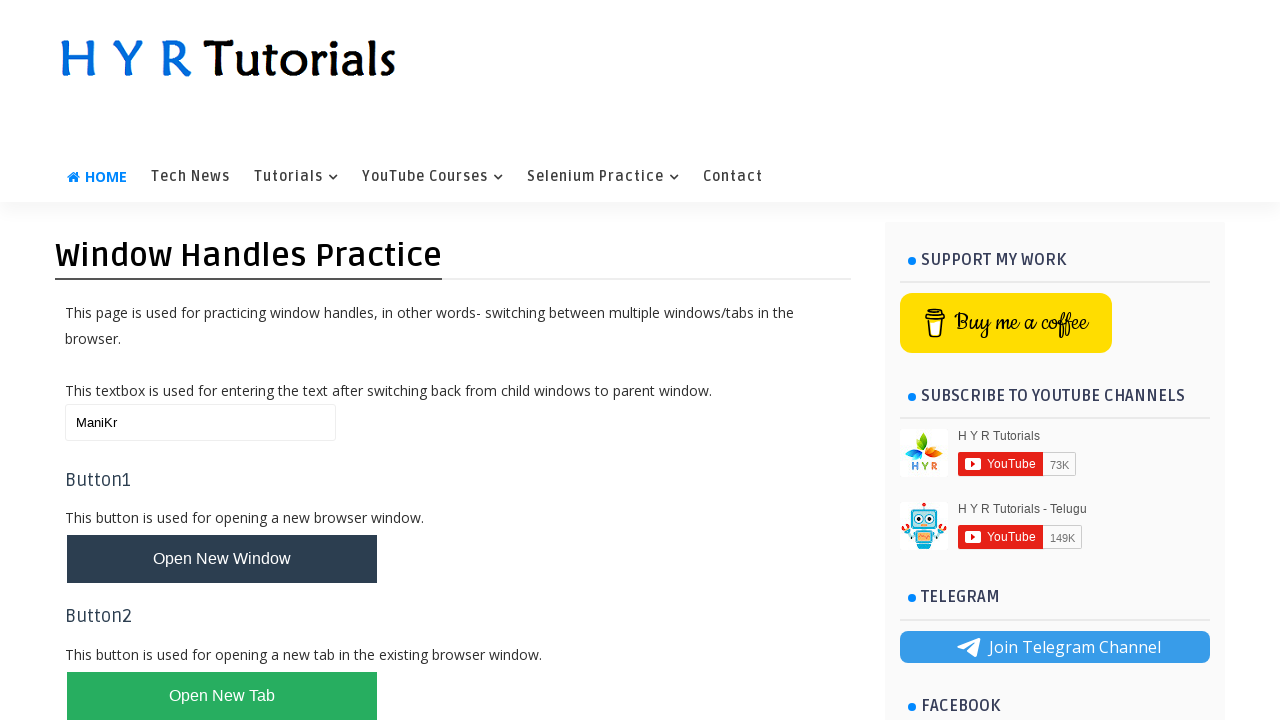